Navigates to Spark Design system website and clicks on the "Data Display" section link

Starting URL: https://spark-design.kambicdn.com/

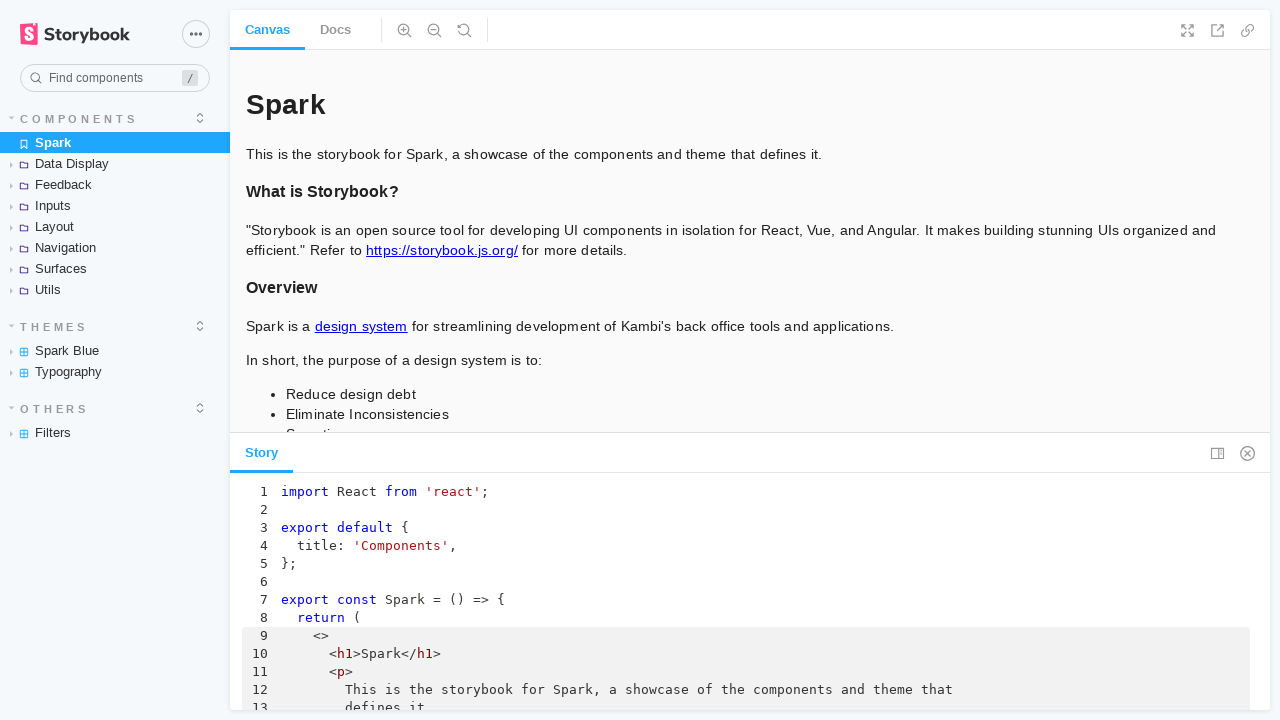

Navigated to Spark Design system website
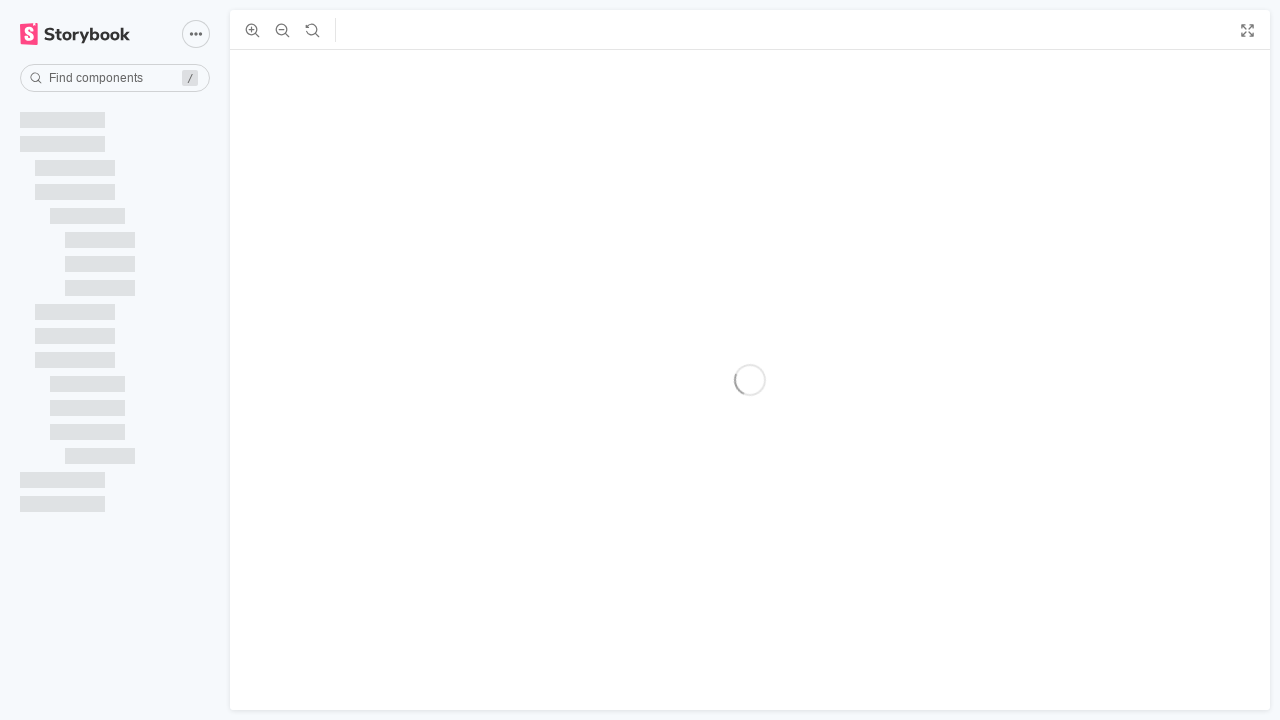

Clicked on the 'Data Display' section link at (115, 164) on text=Data Display
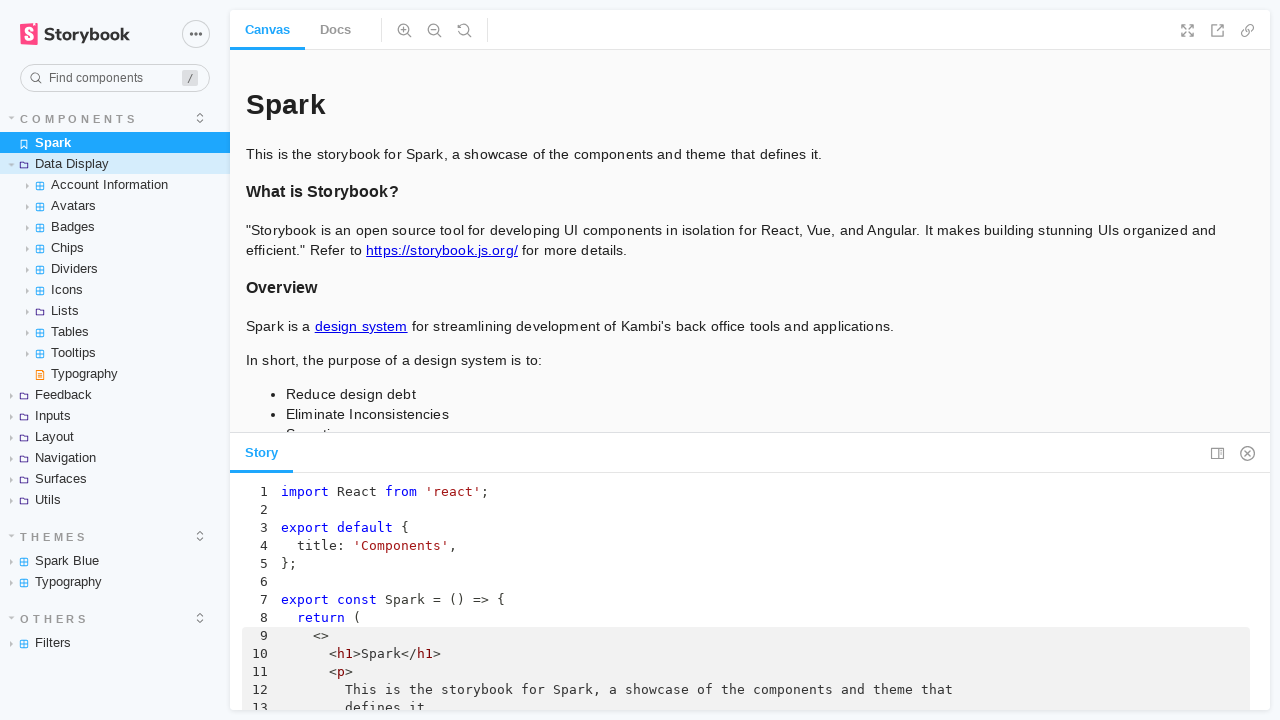

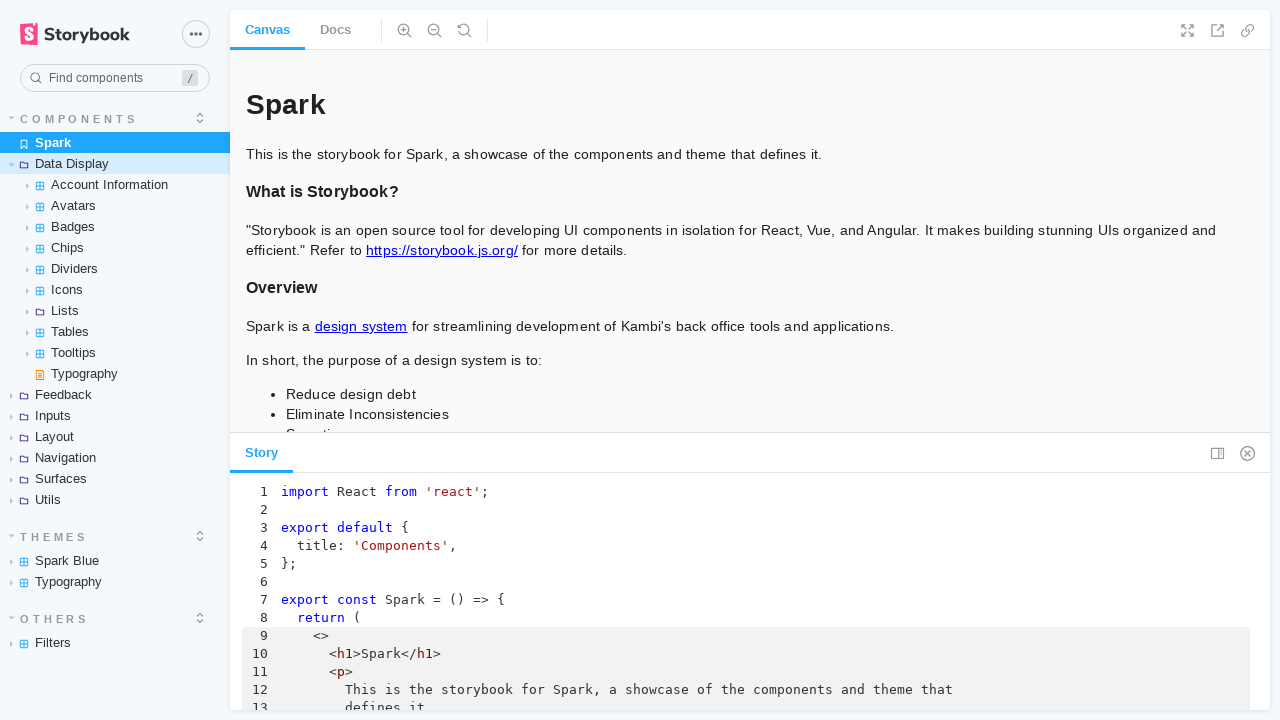